Navigates to OrangeHRM demo login page and verifies the page loads successfully

Starting URL: https://opensource-demo.orangehrmlive.com/web/index.php/auth/login

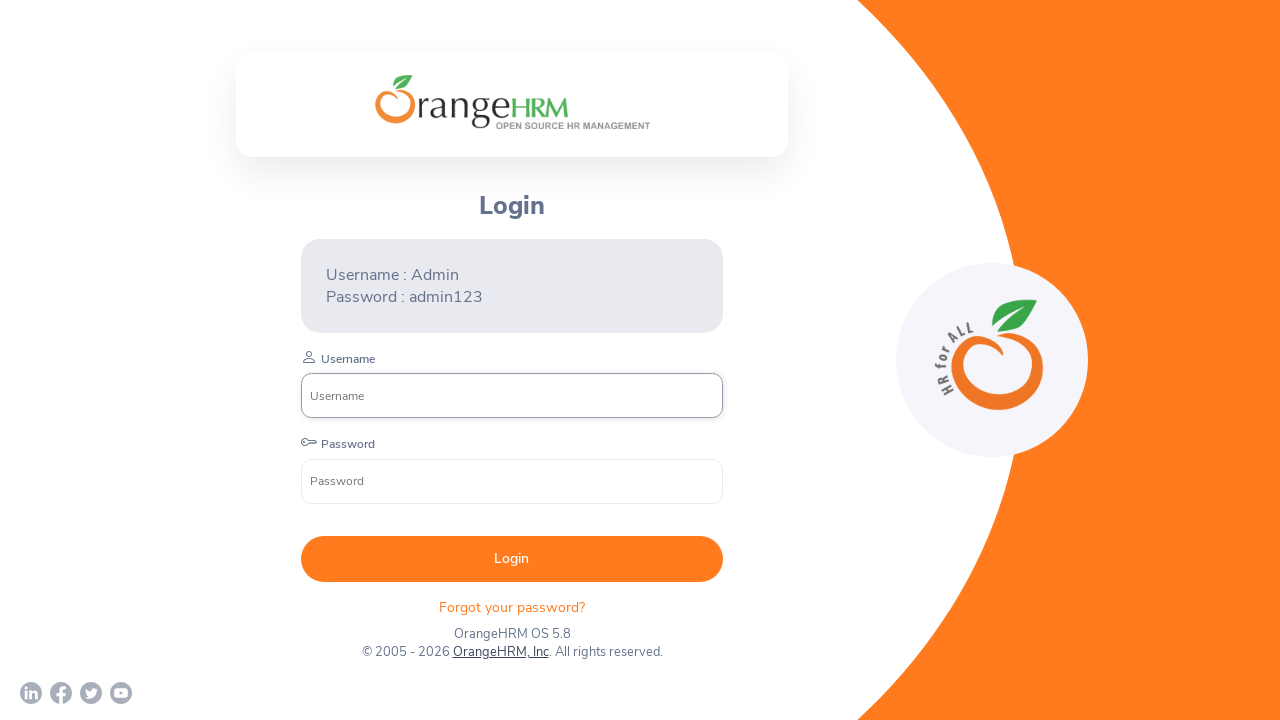

OrangeHRM login page loaded with network idle state
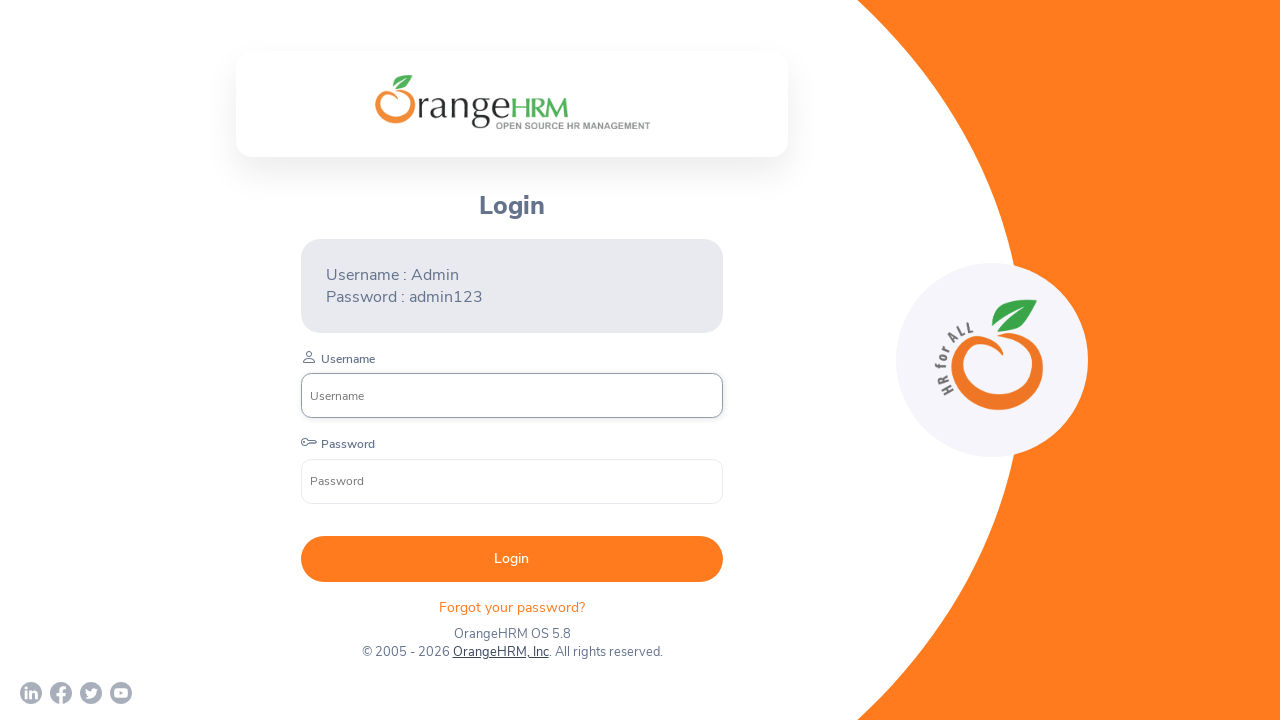

Username input field is visible on the login form
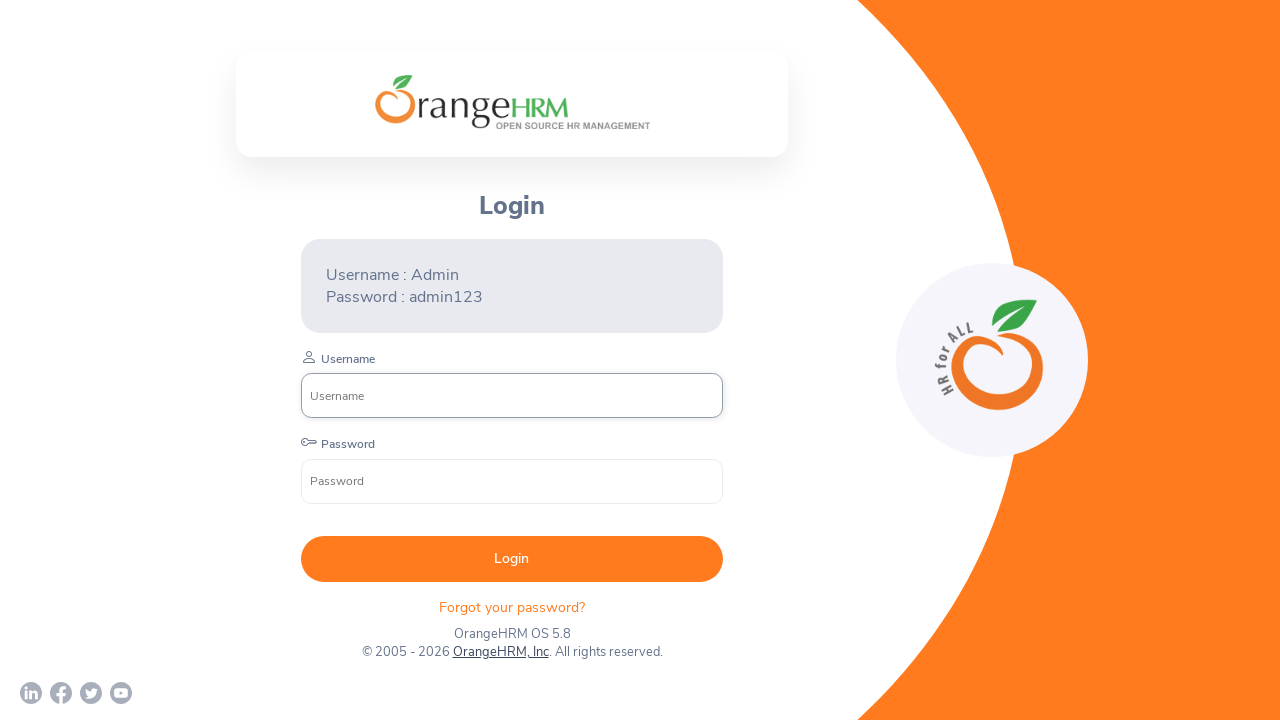

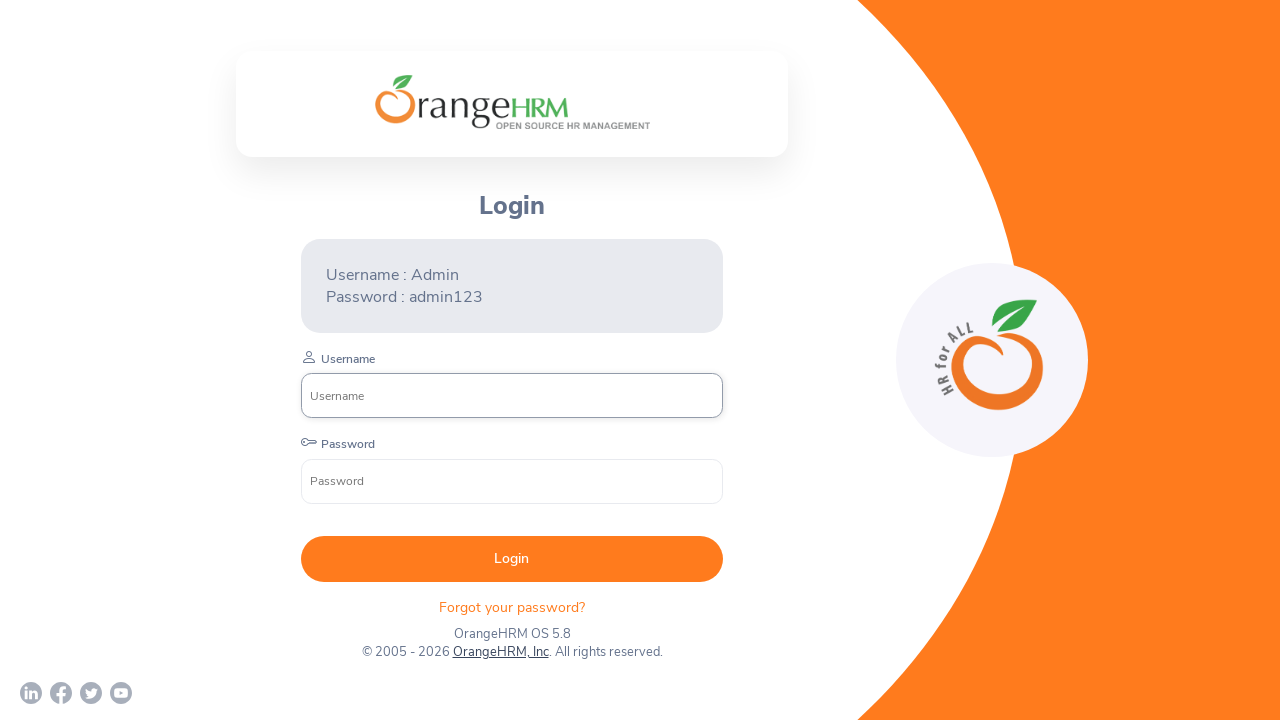